Tests opting out of A/B tests by adding a cookie before visiting the A/B test page, then navigating to the test page and verifying the opt-out is already in effect.

Starting URL: http://the-internet.herokuapp.com

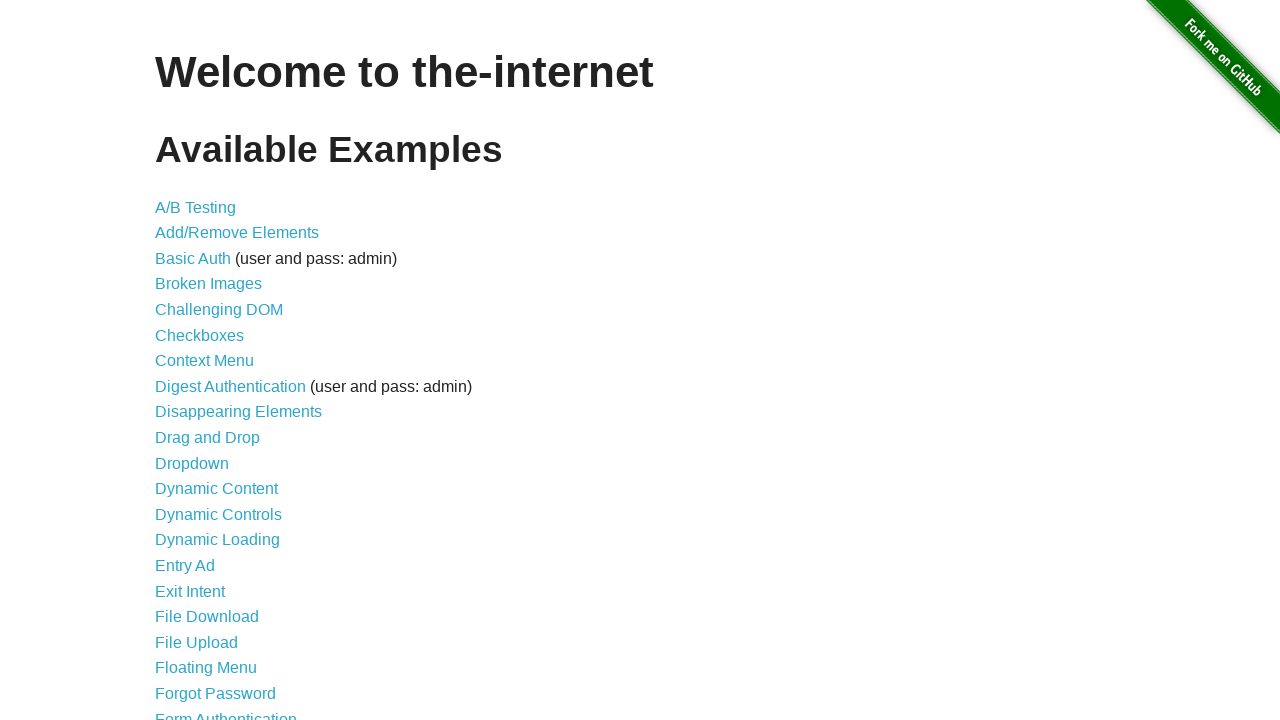

Added optimizelyOptOut cookie to context
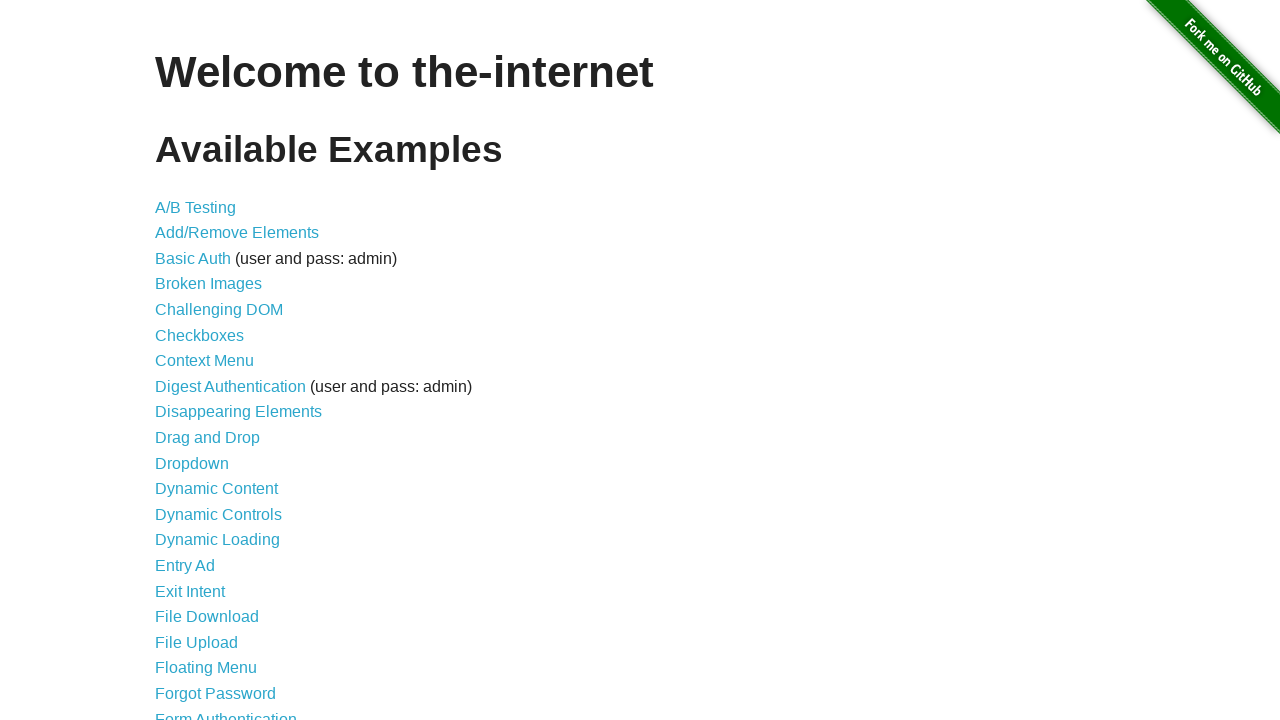

Navigated to A/B test page
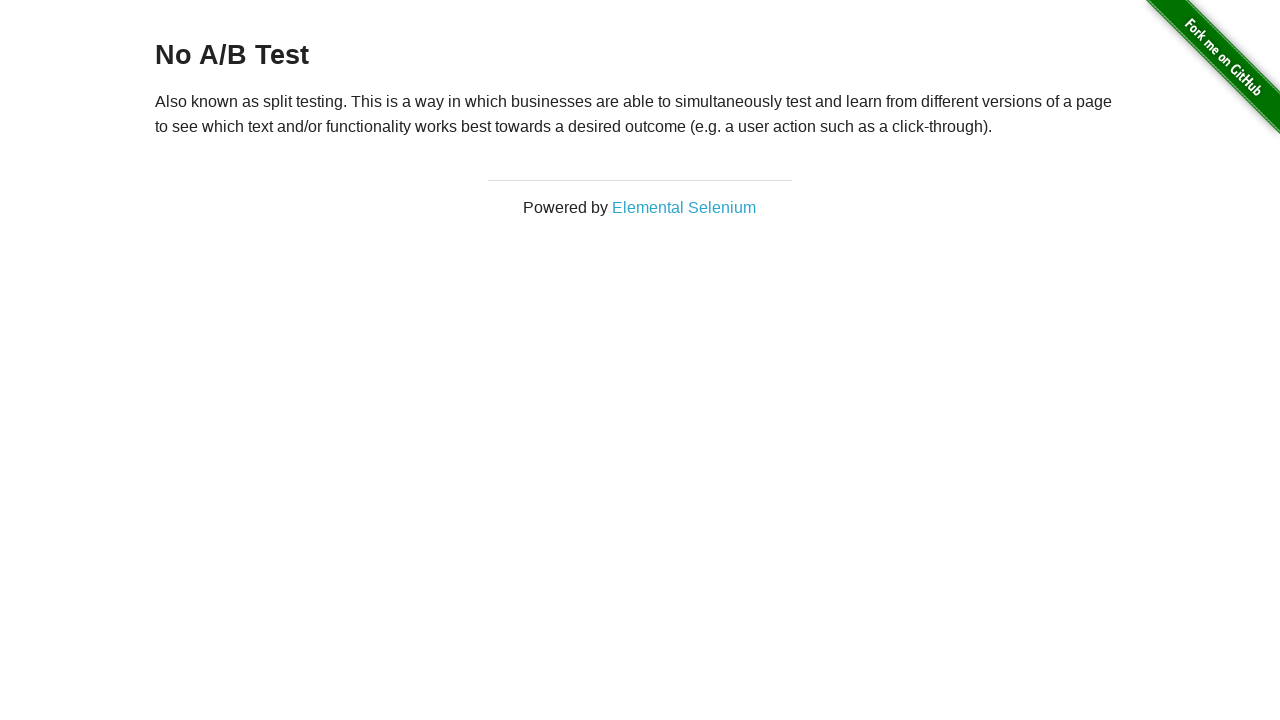

Waited for h3 heading to load
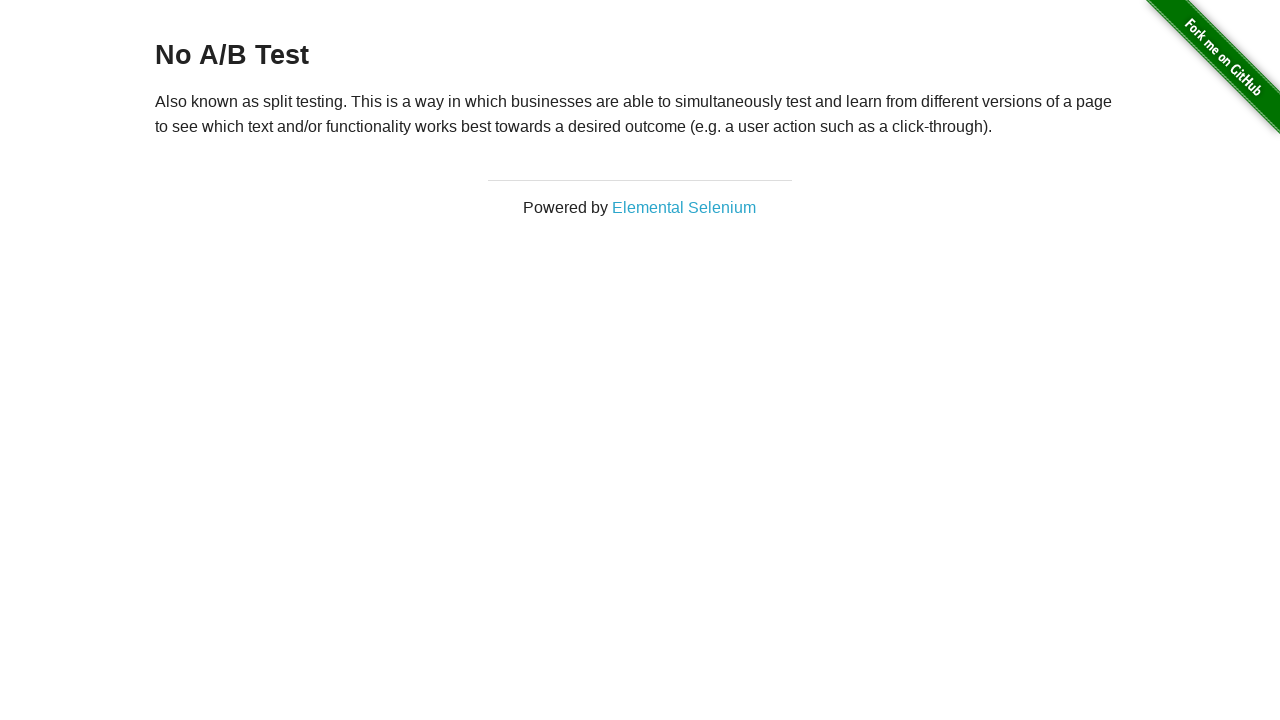

Retrieved heading text content
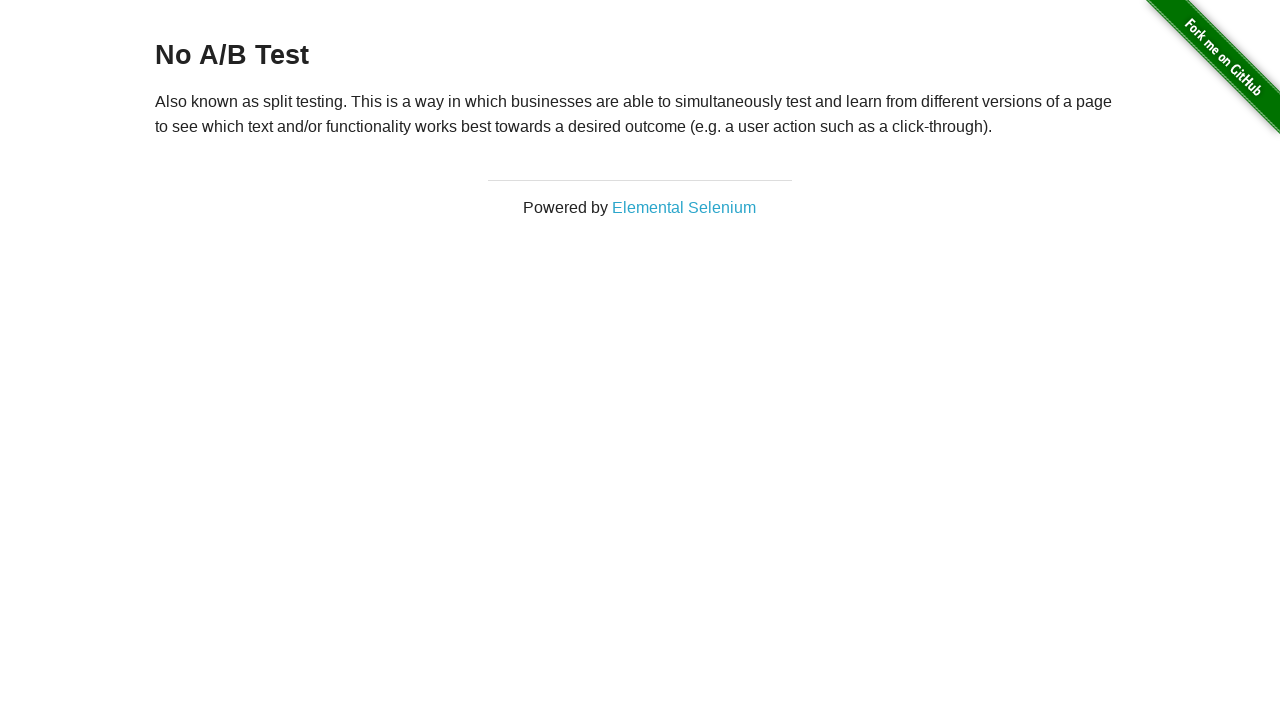

Verified heading starts with 'No A/B Test' - opt-out confirmed
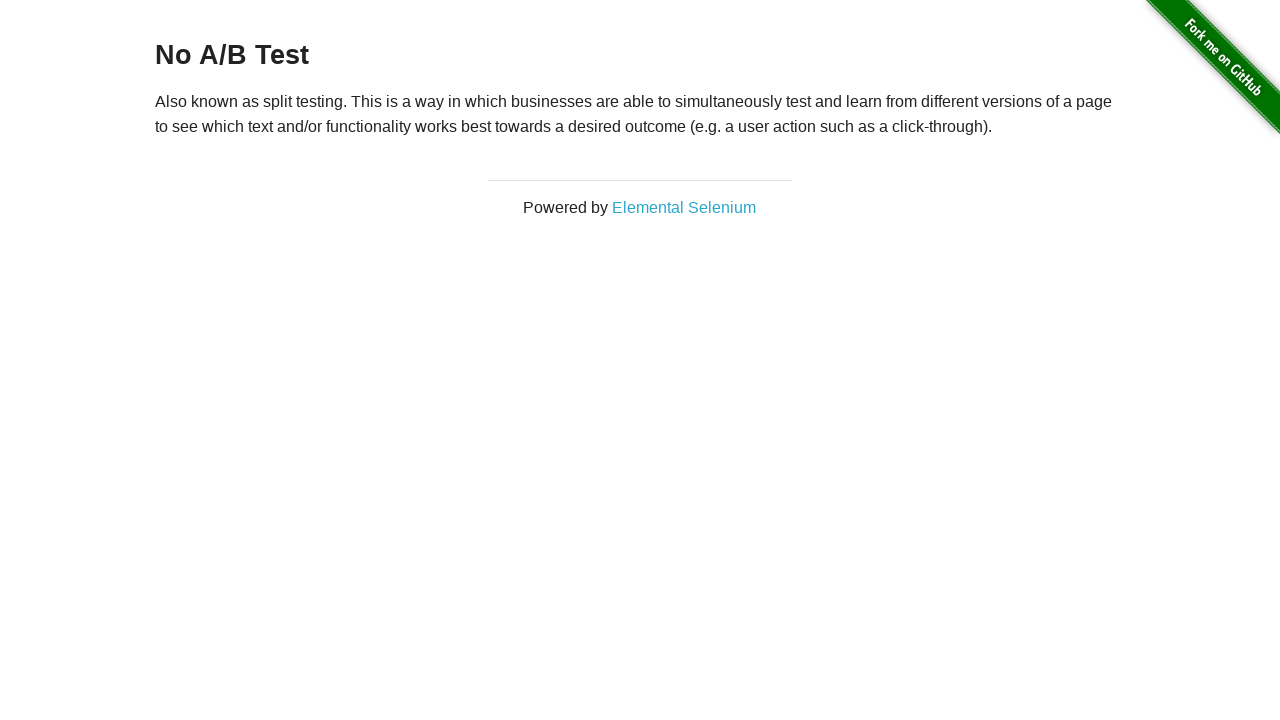

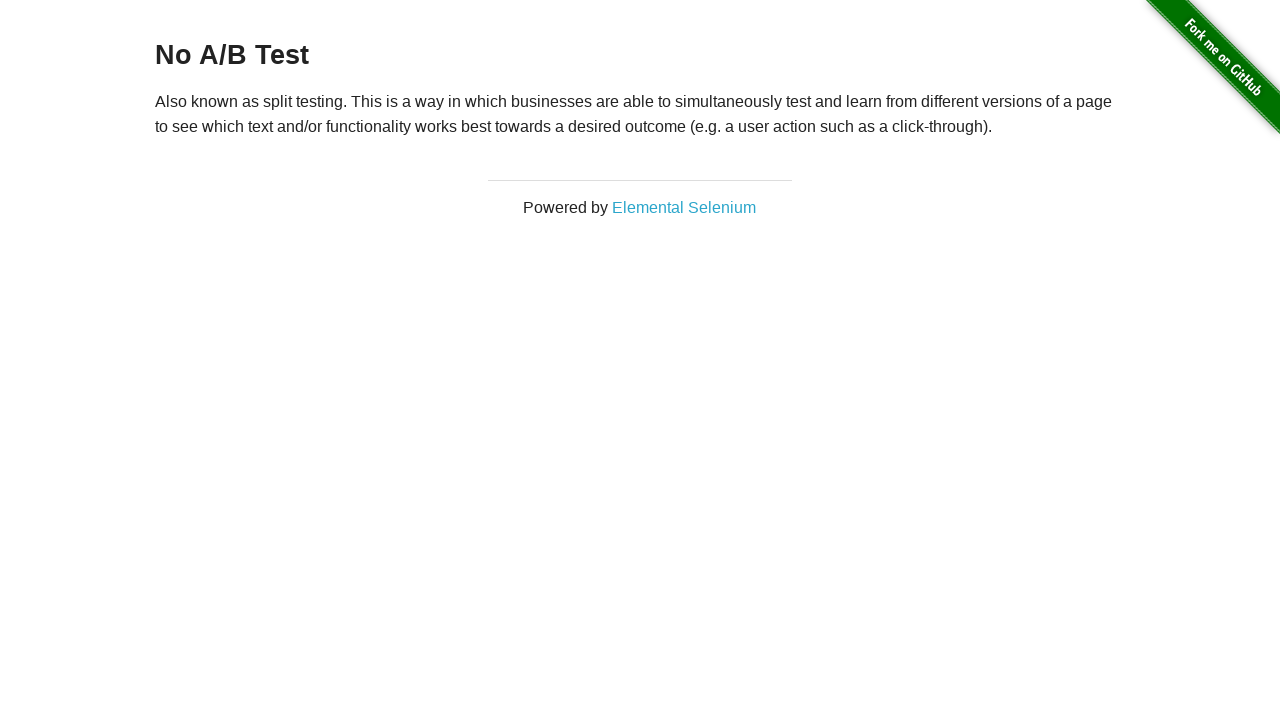